Tests keyboard navigation on Gmail's account creation page by clicking create account, using arrow keys to navigate options, and pressing Enter

Starting URL: https://gmail.com

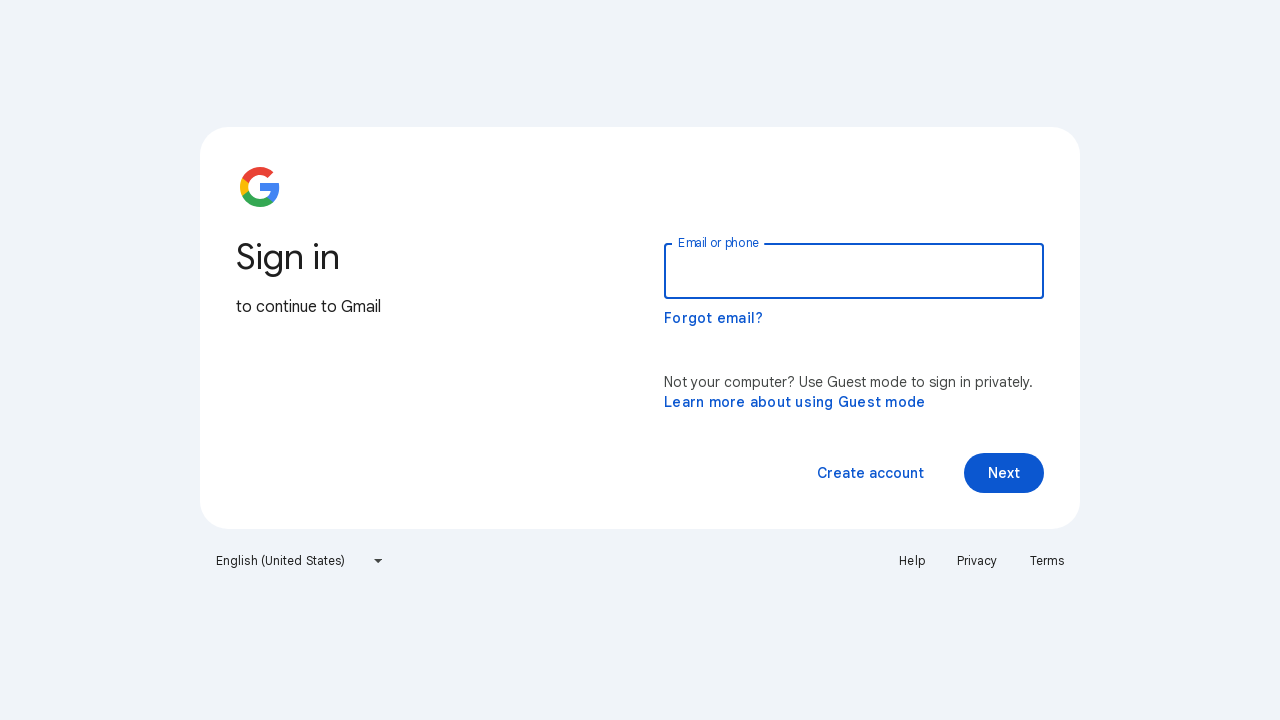

Clicked 'Create account' button on Gmail homepage at (870, 473) on (//span[@class='VfPpkd-vQzf8d'])[3]
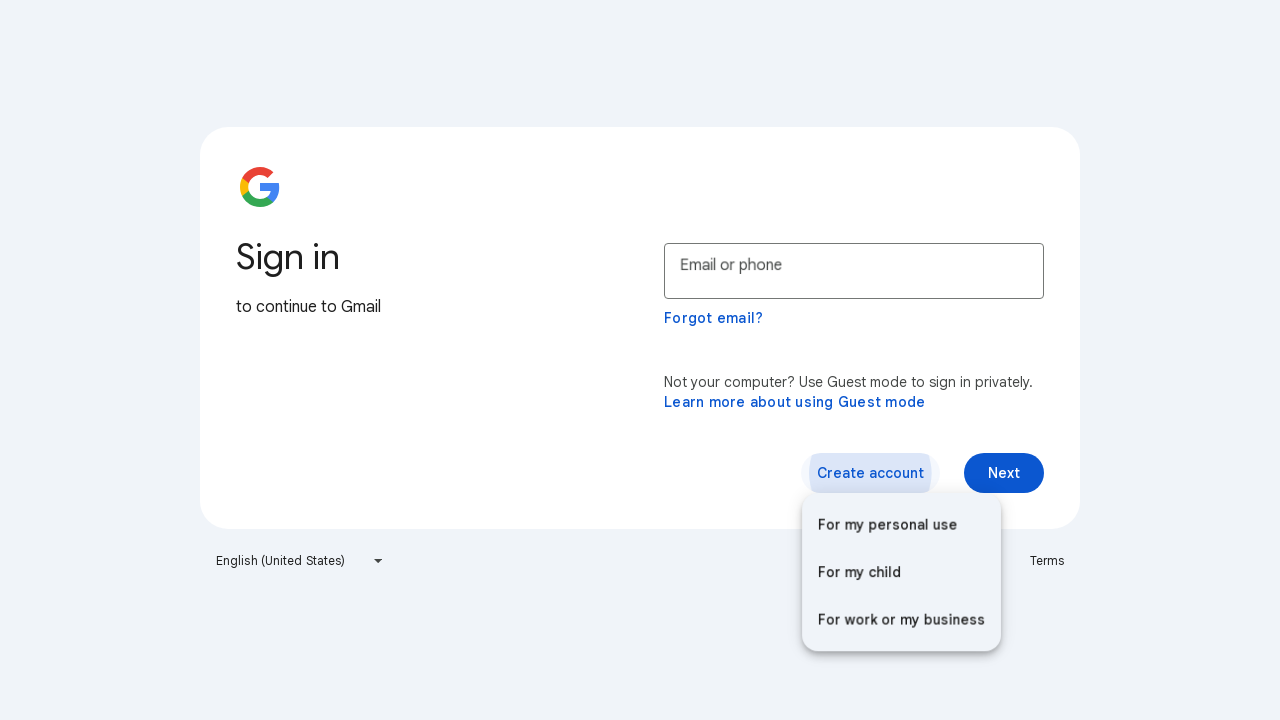

Waited for dropdown menu to appear
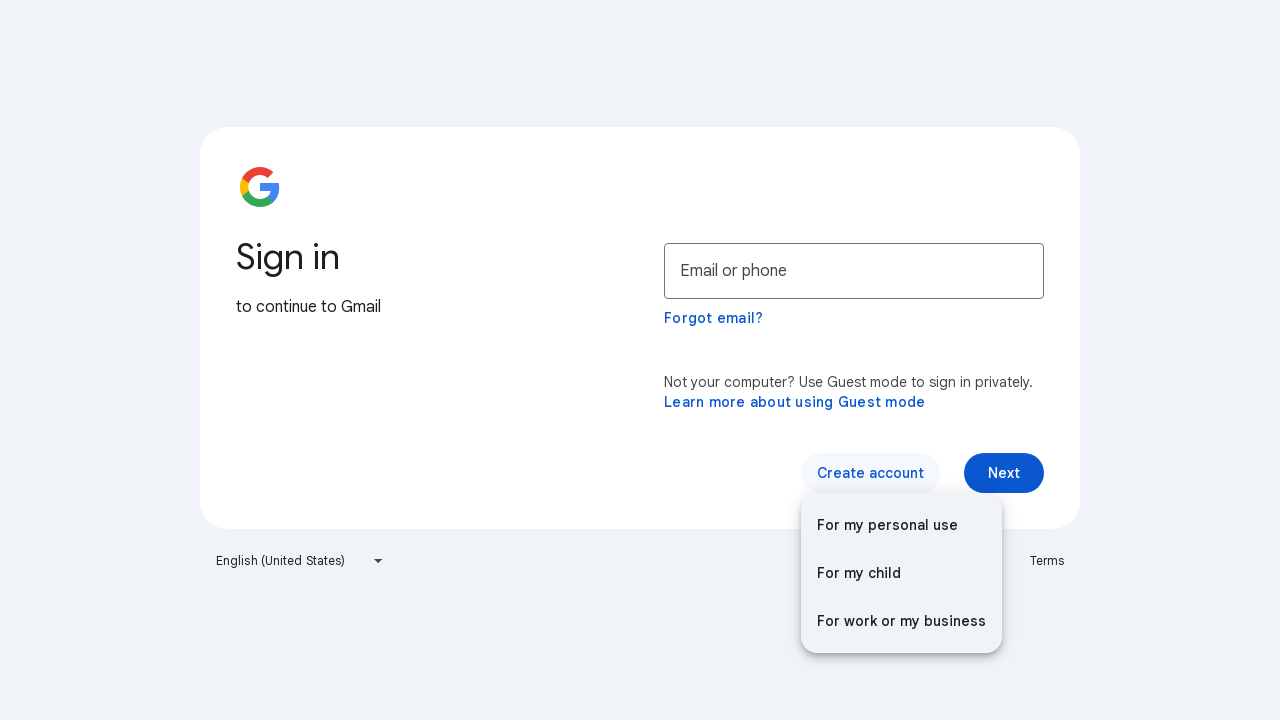

Pressed ArrowUp key to navigate up in dropdown menu
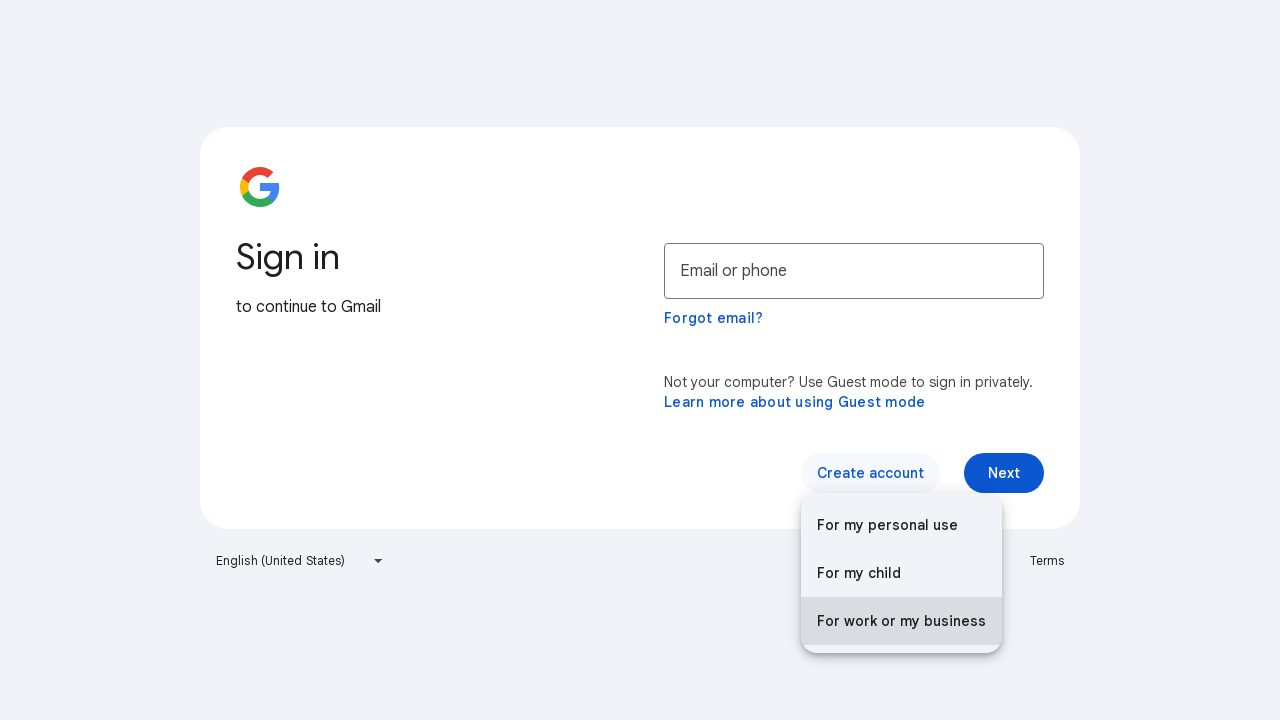

Waited after first arrow key press
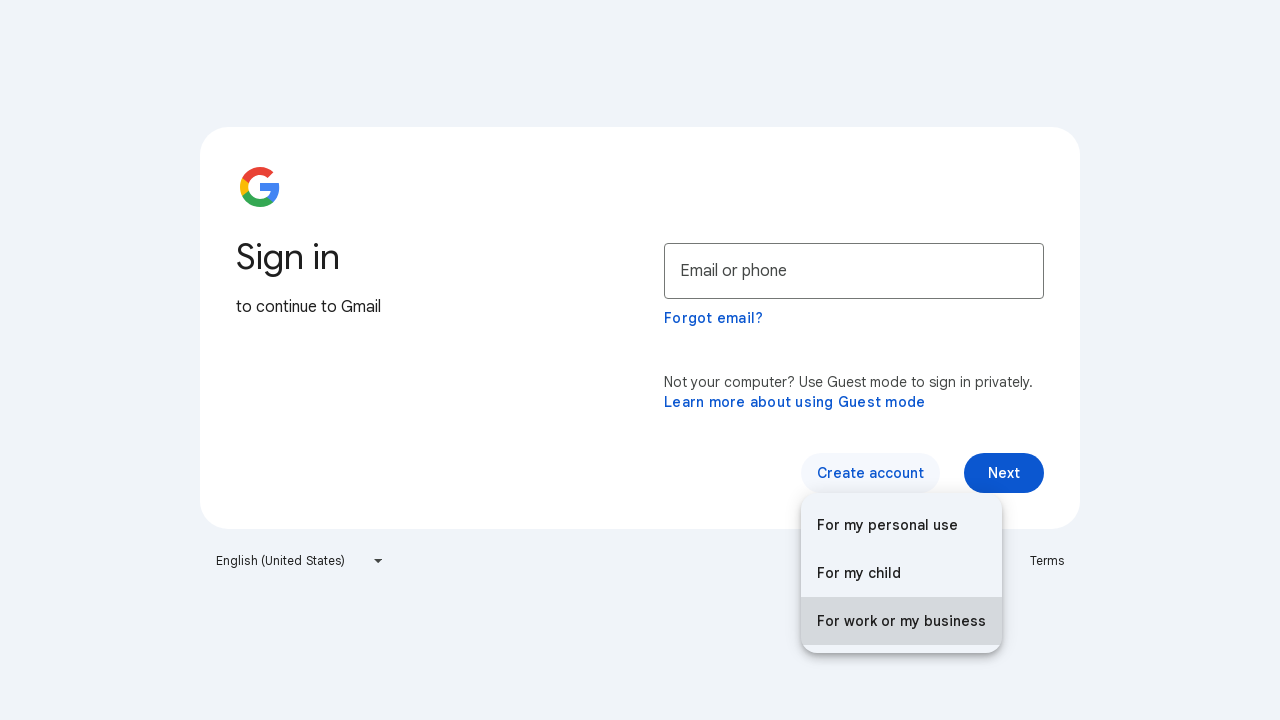

Pressed ArrowUp key a second time to navigate further up
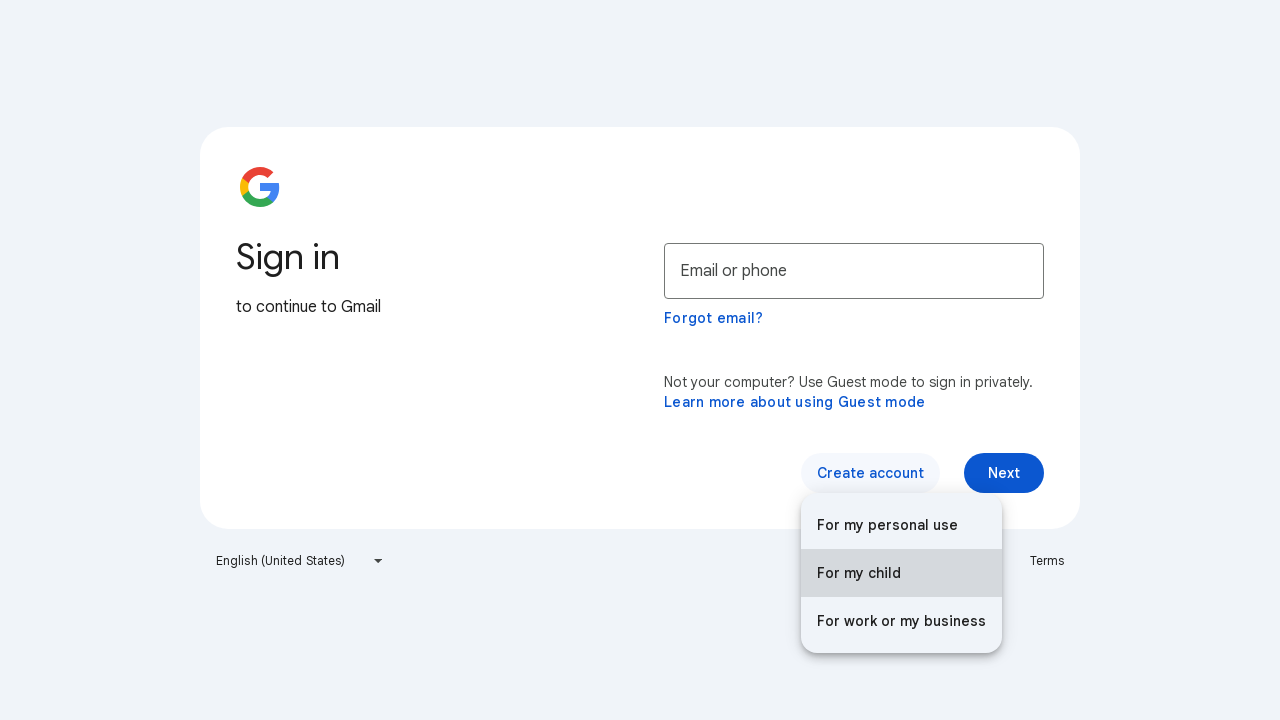

Waited after second arrow key press
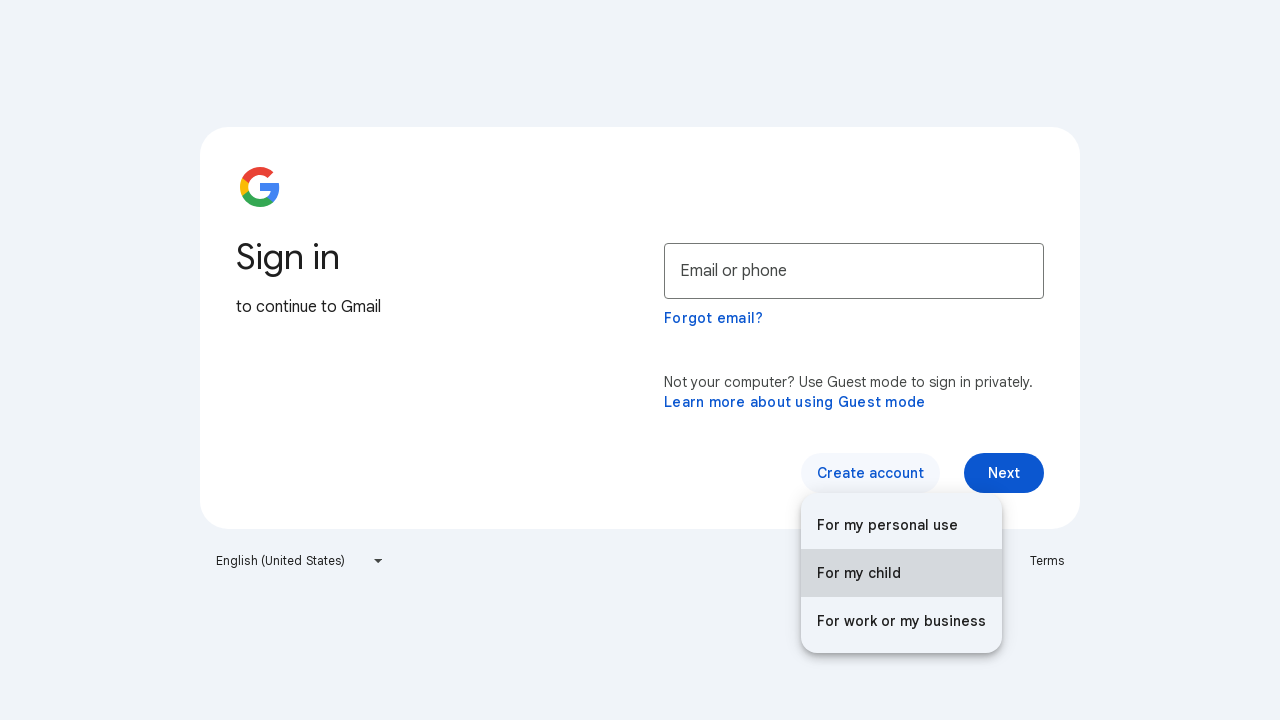

Pressed Enter to select the highlighted option from dropdown menu
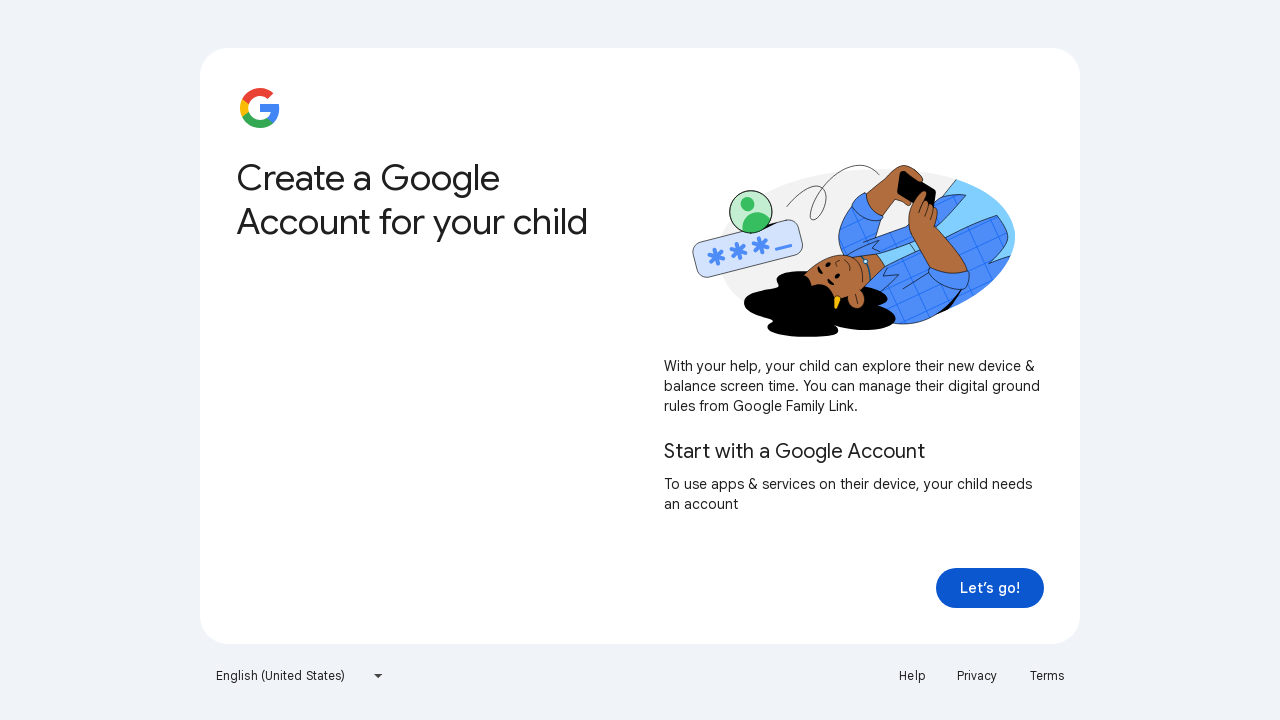

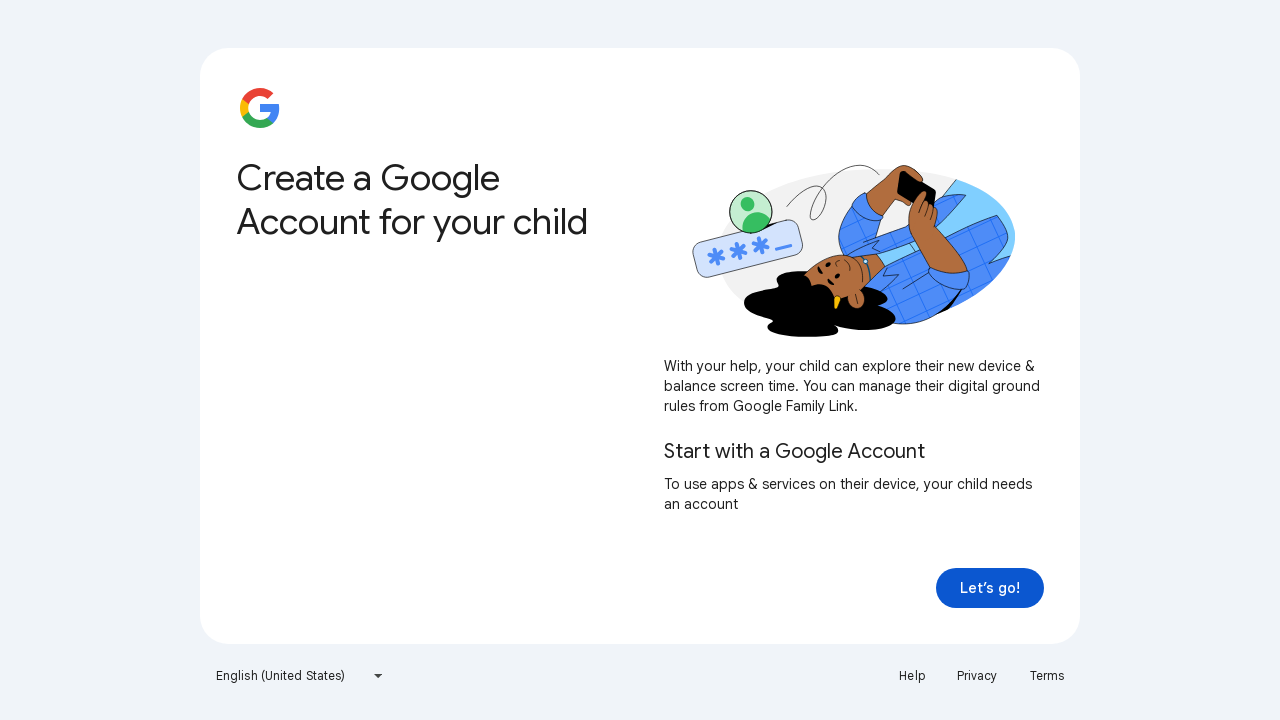